Tests a SHA1 password generator by entering a master password and verifying that a generated password is produced in the output field.

Starting URL: http://angel.net/~nic/passwd.sha1.1a.html

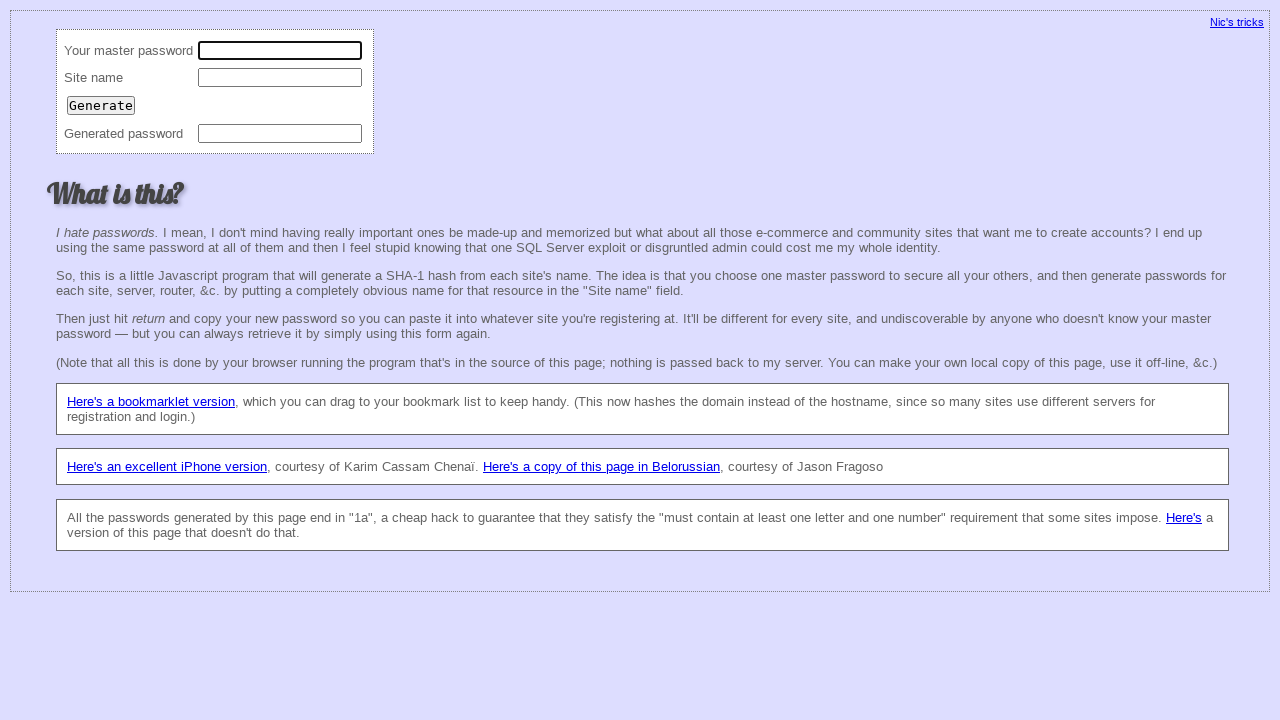

Navigated to SHA1 password generator page
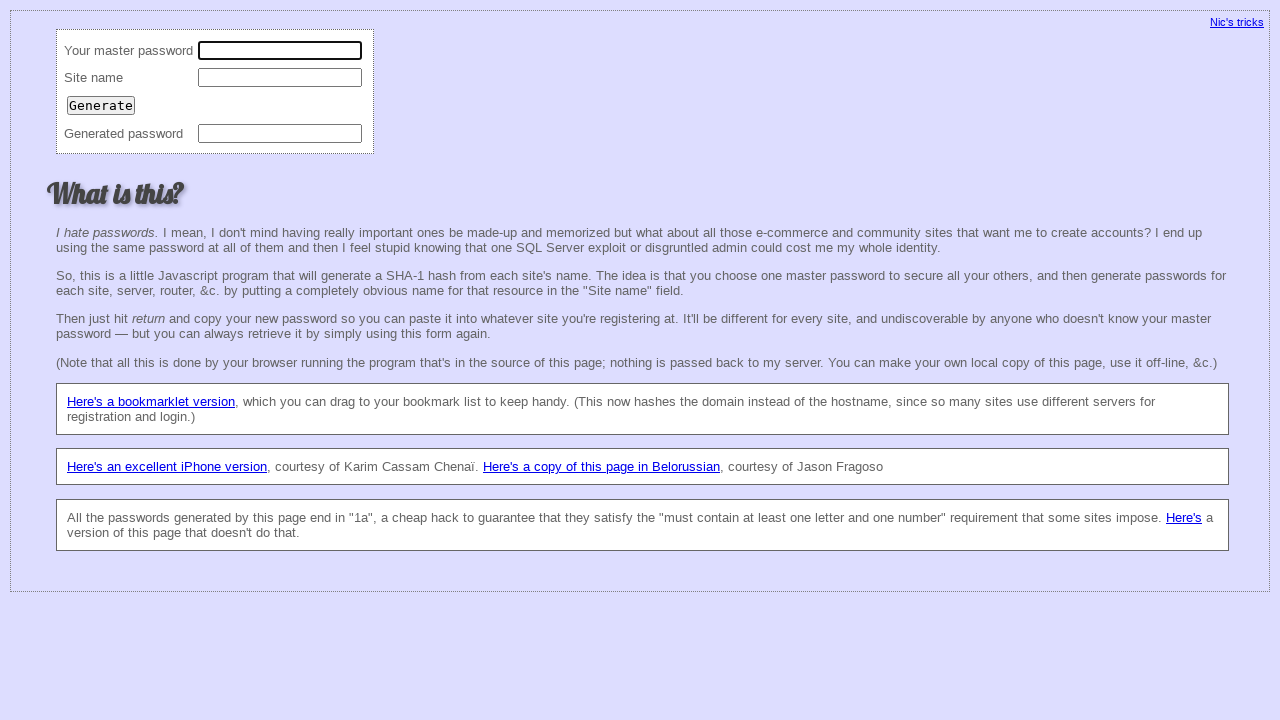

Filled master password field with '12345678' on input[name='master']
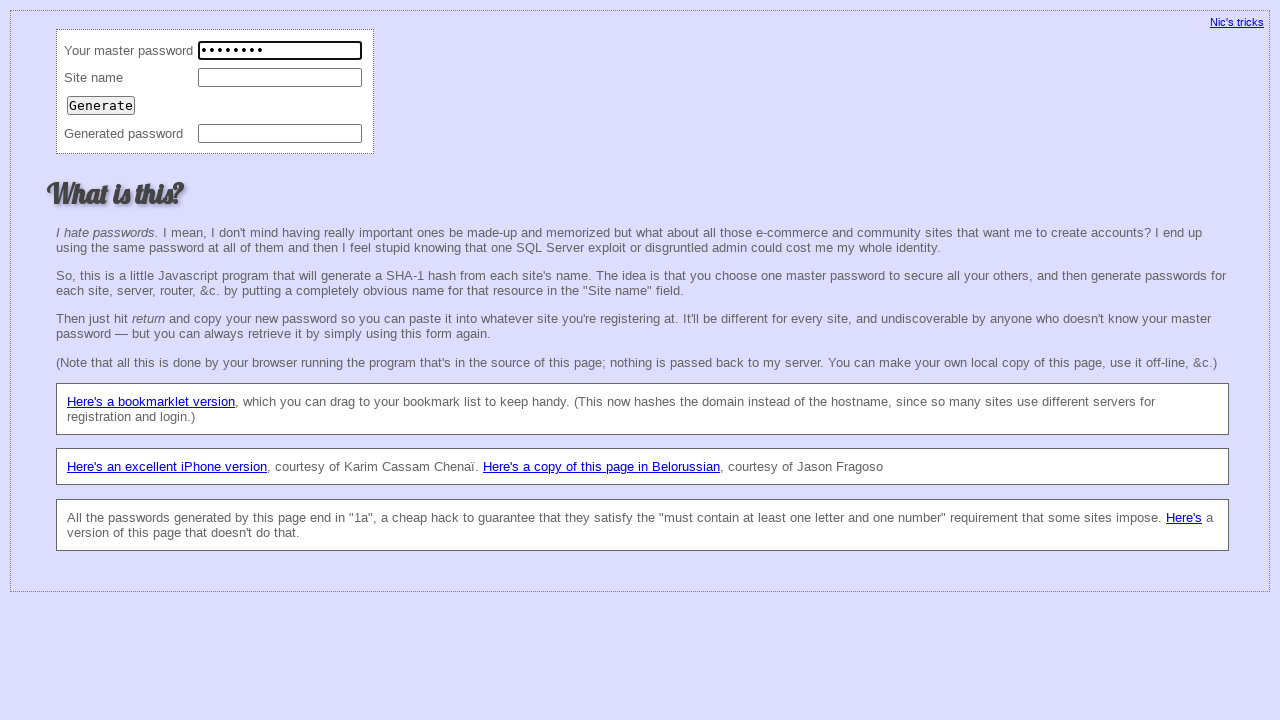

Pressed Enter to generate password on input[name='master']
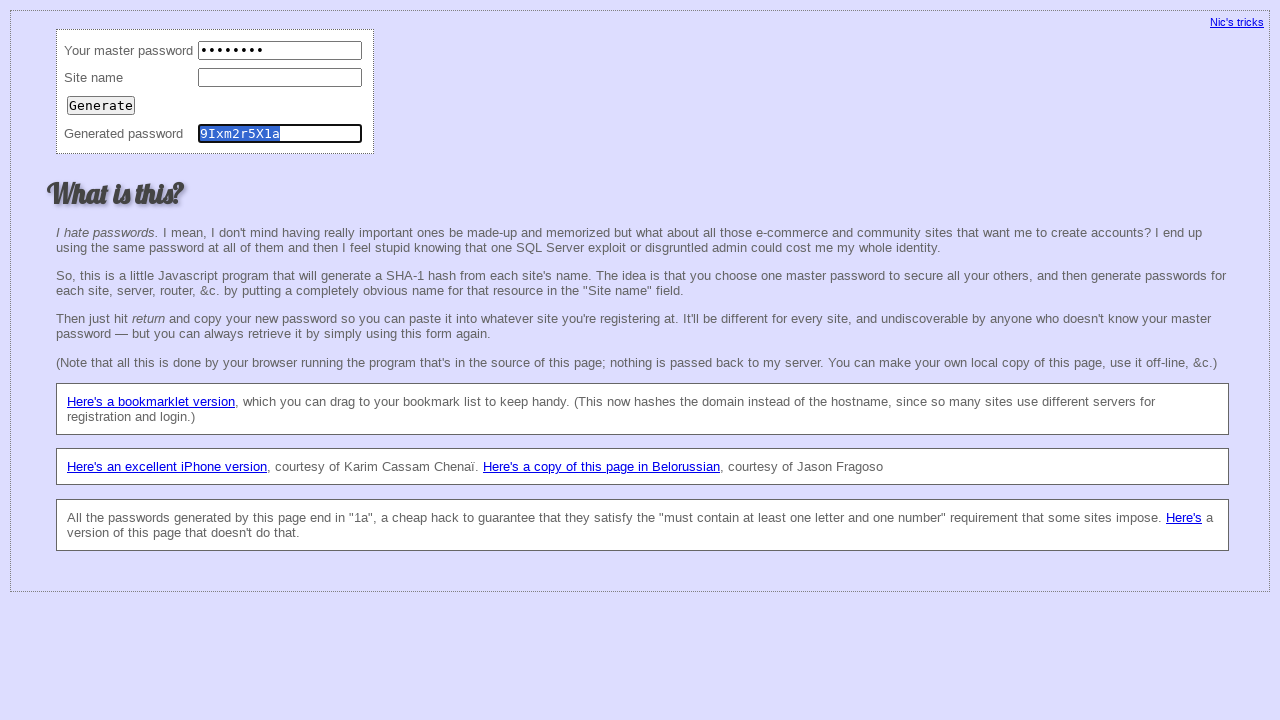

Password generated successfully in output field
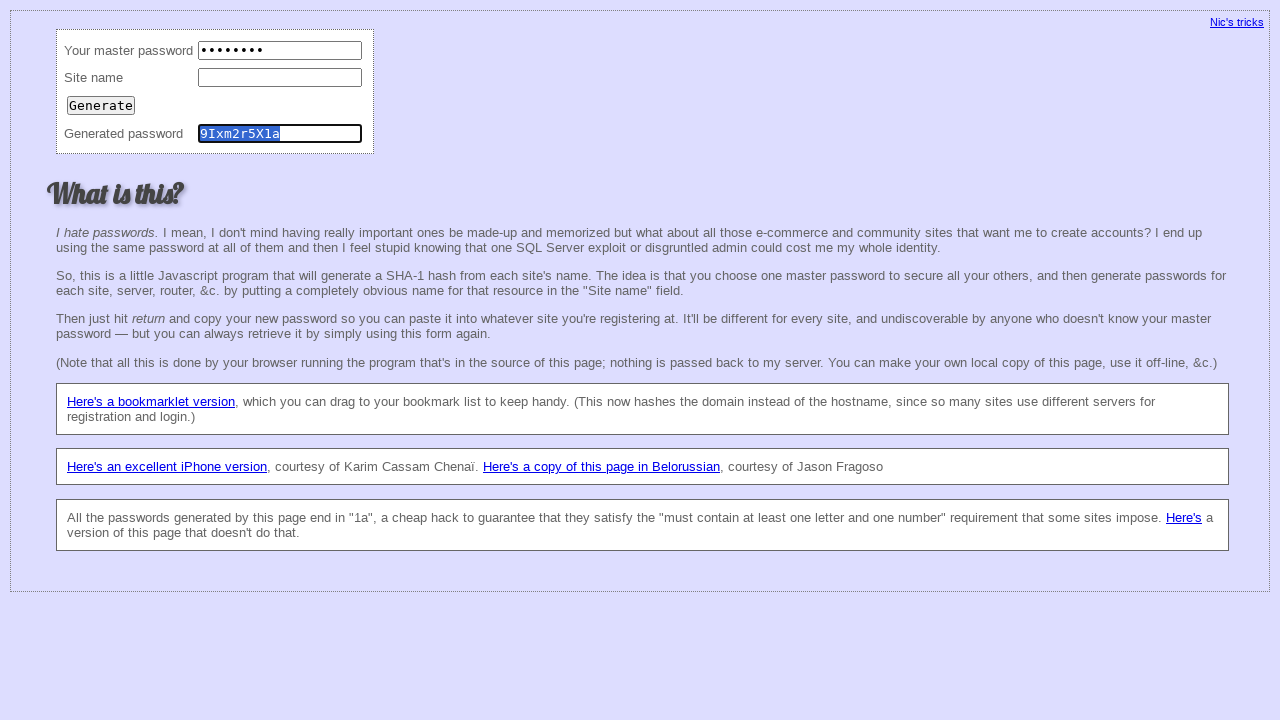

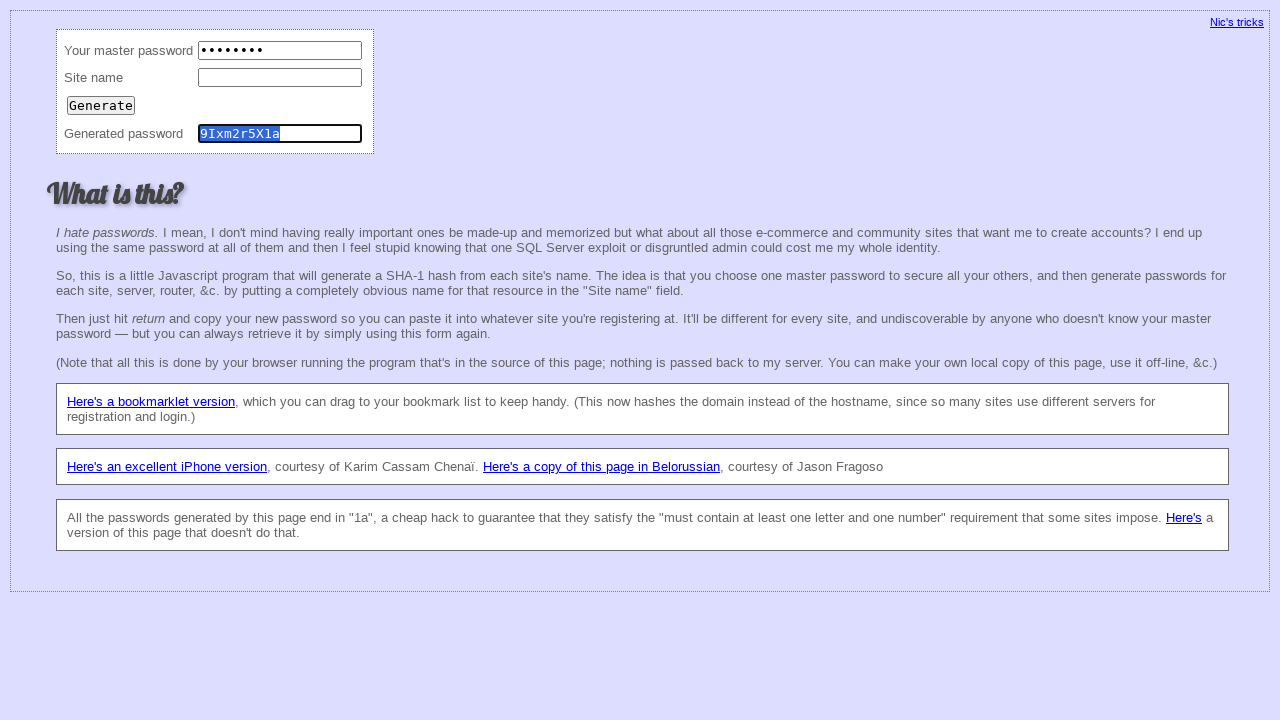